Navigates to Customer Login and verifies Hermoine Granger option in dropdown

Starting URL: https://www.globalsqa.com/angularJs-protractor/BankingProject/#/login

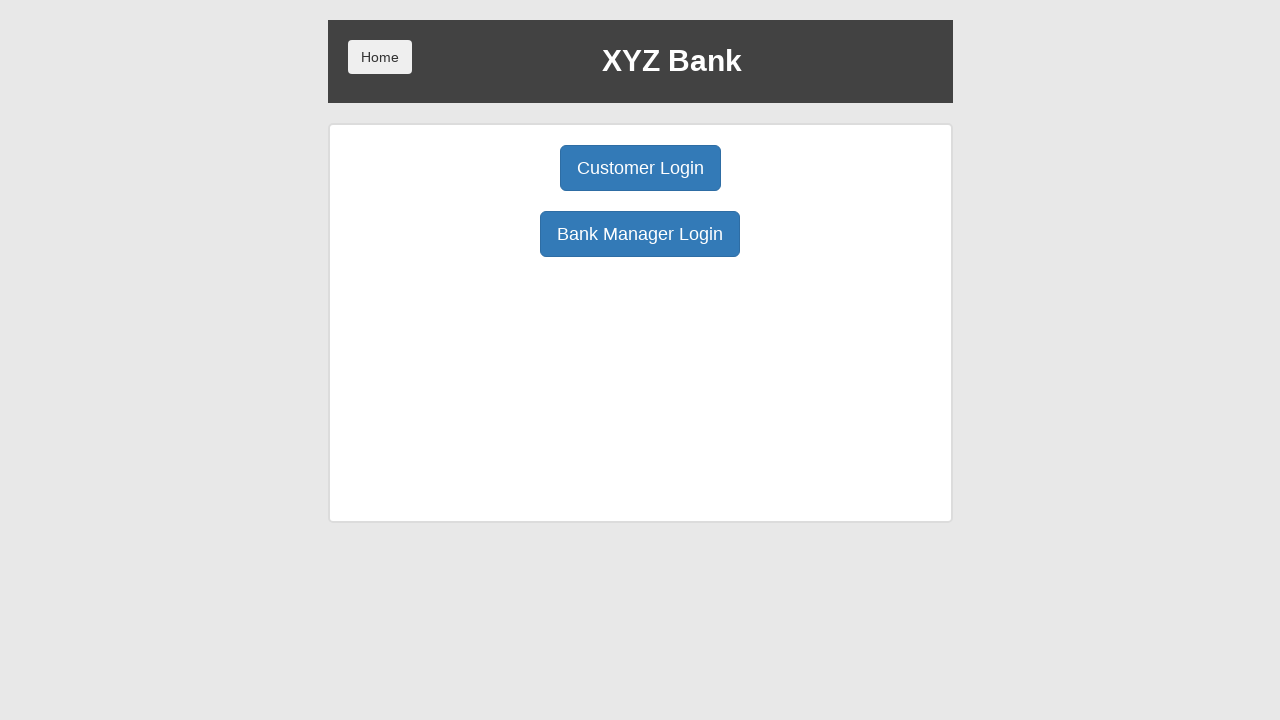

Clicked Customer Login button at (640, 168) on xpath=/html/body/div/div/div[2]/div/div[1]/div[1]/button
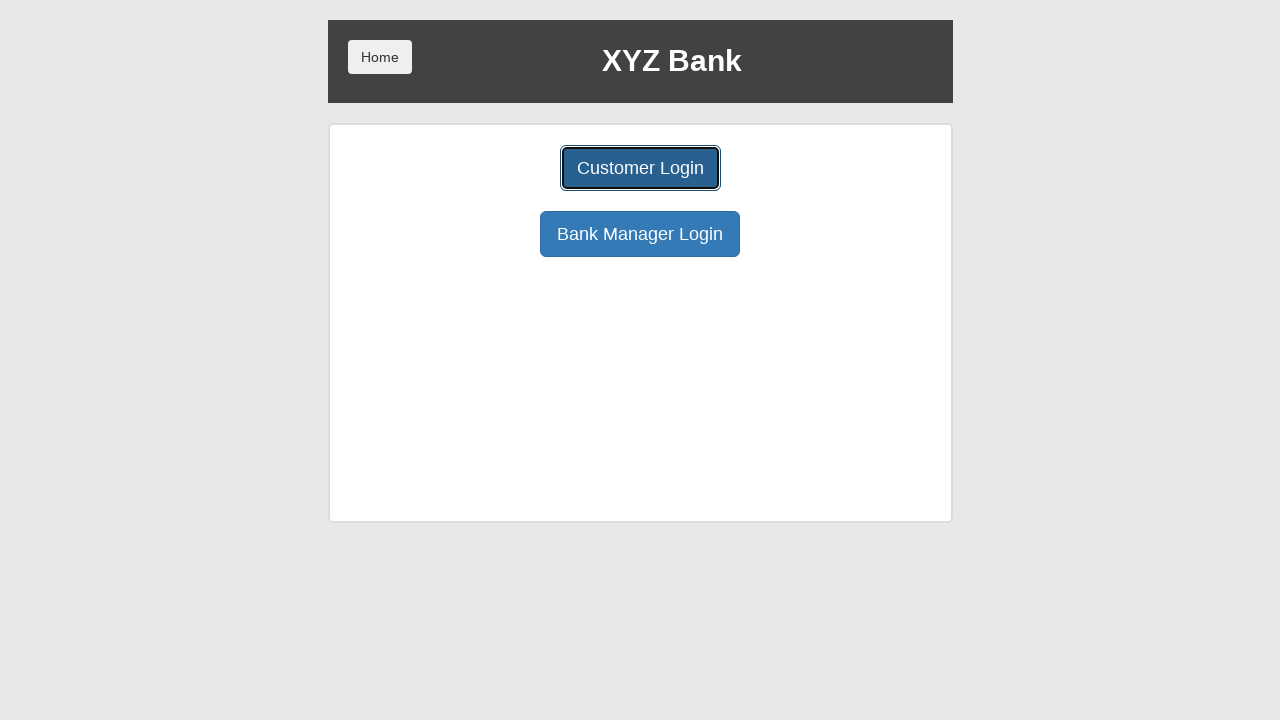

Retrieved text content from Hermoine Granger dropdown option
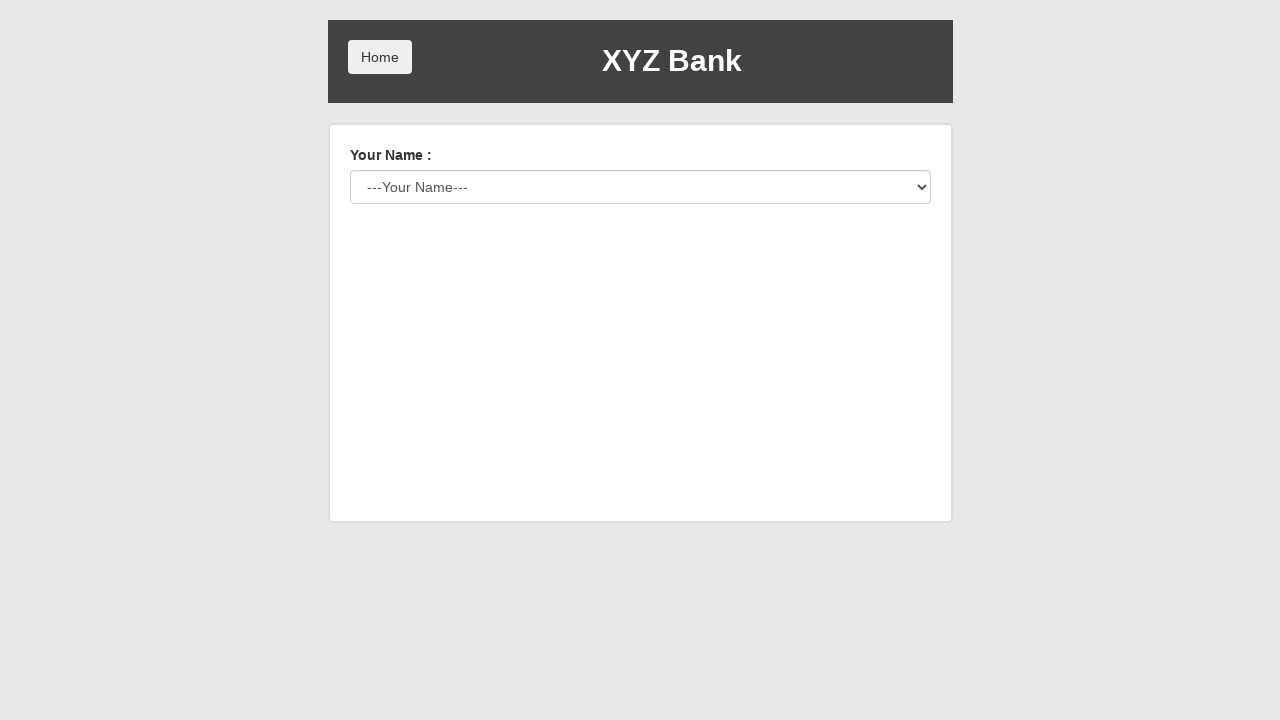

Verified Hermoine Granger option is present in dropdown
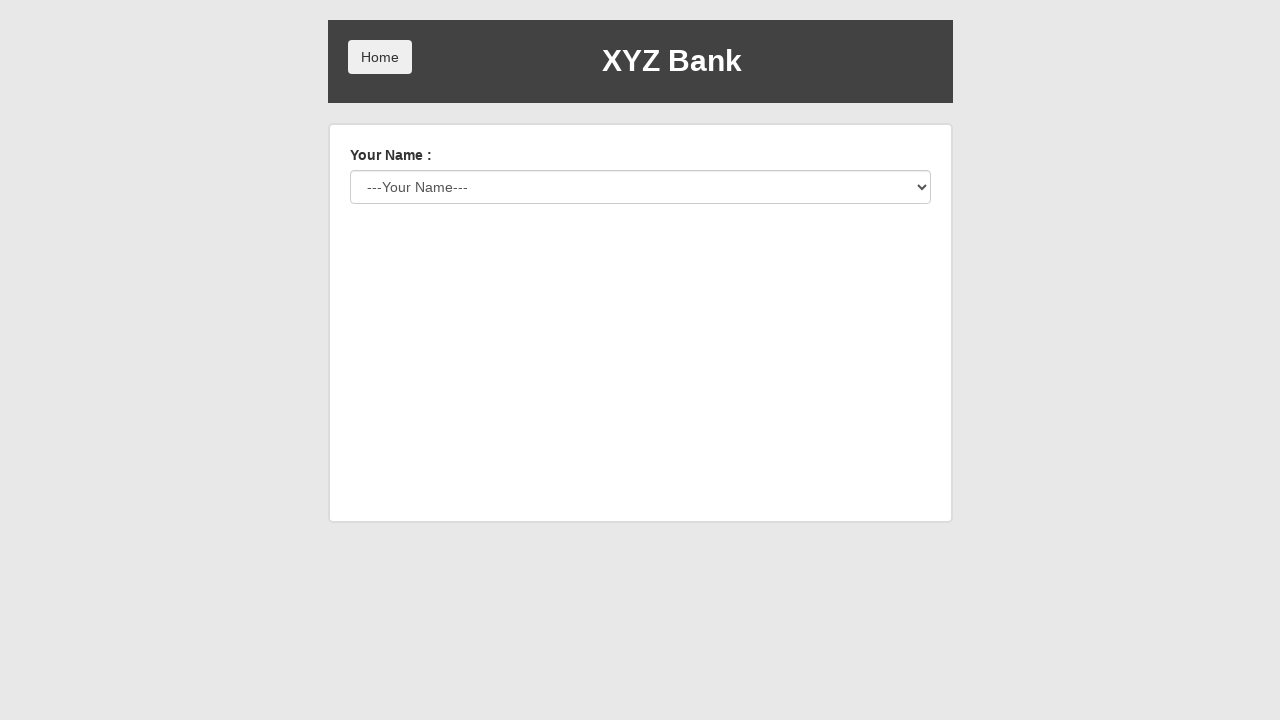

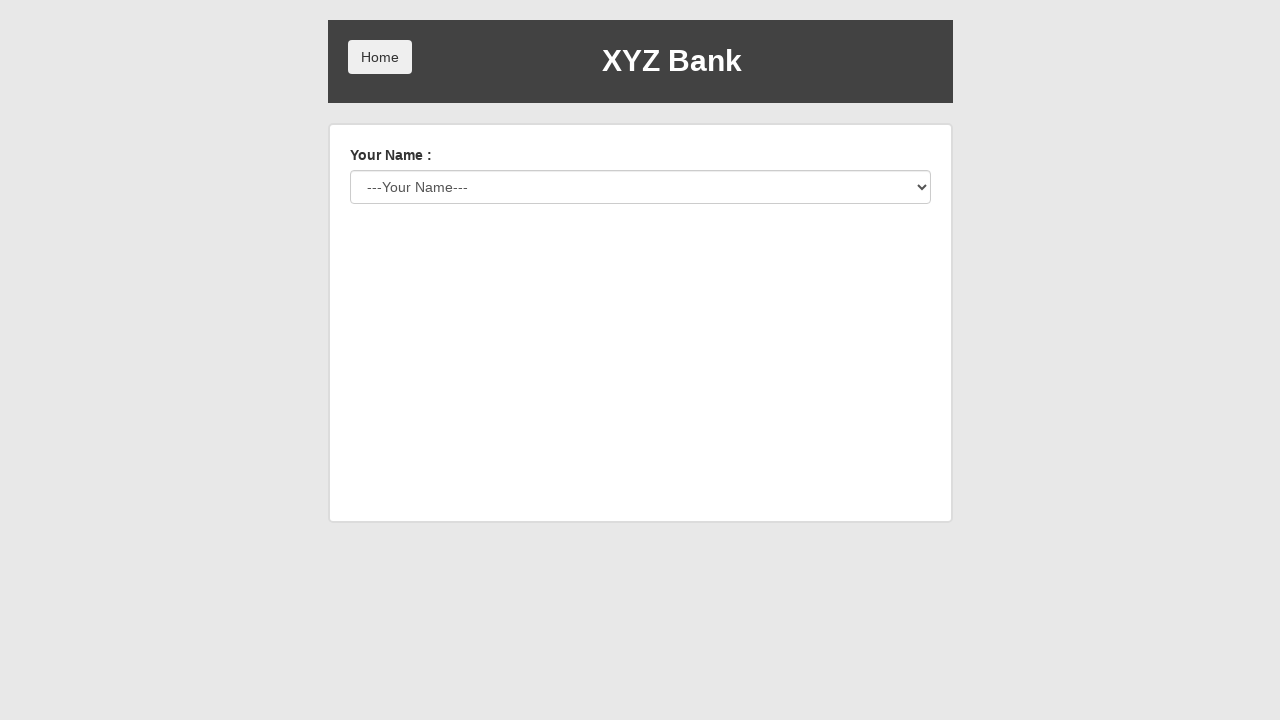